Tests dropdown selection functionality by selecting different options using various methods

Starting URL: http://the-internet.herokuapp.com/dropdown

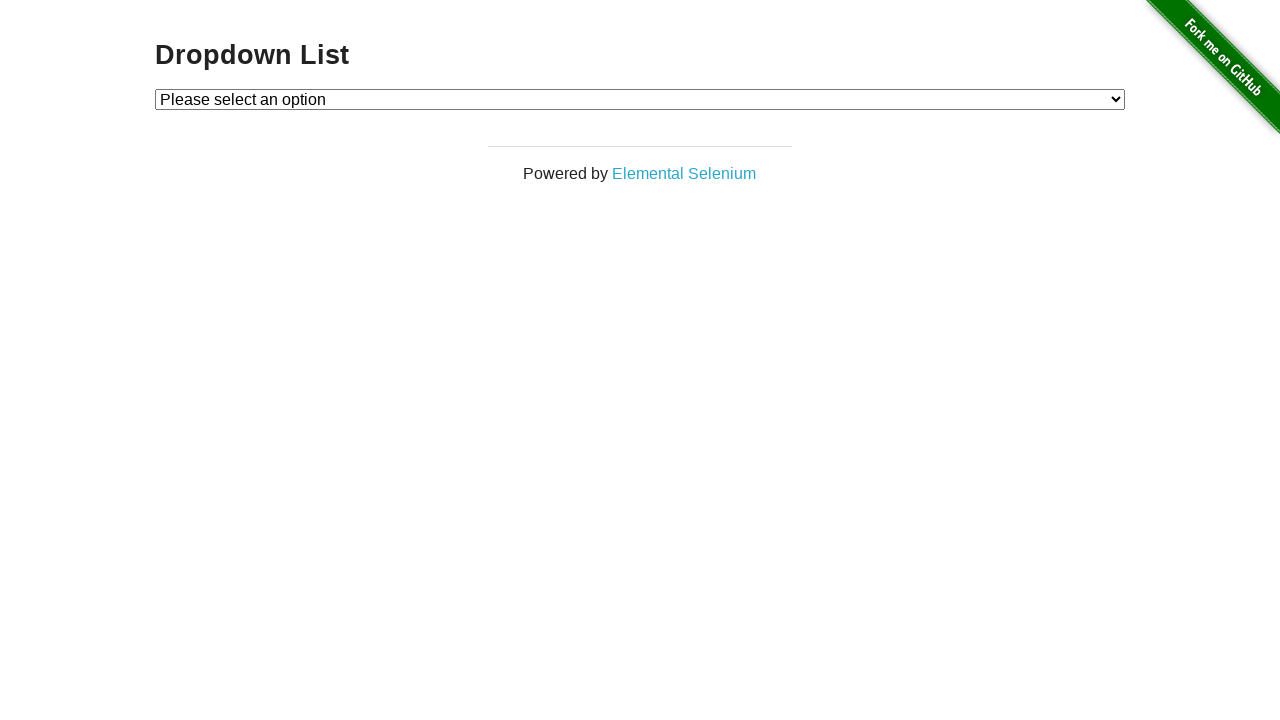

Selected Option 2 by value from dropdown on #dropdown
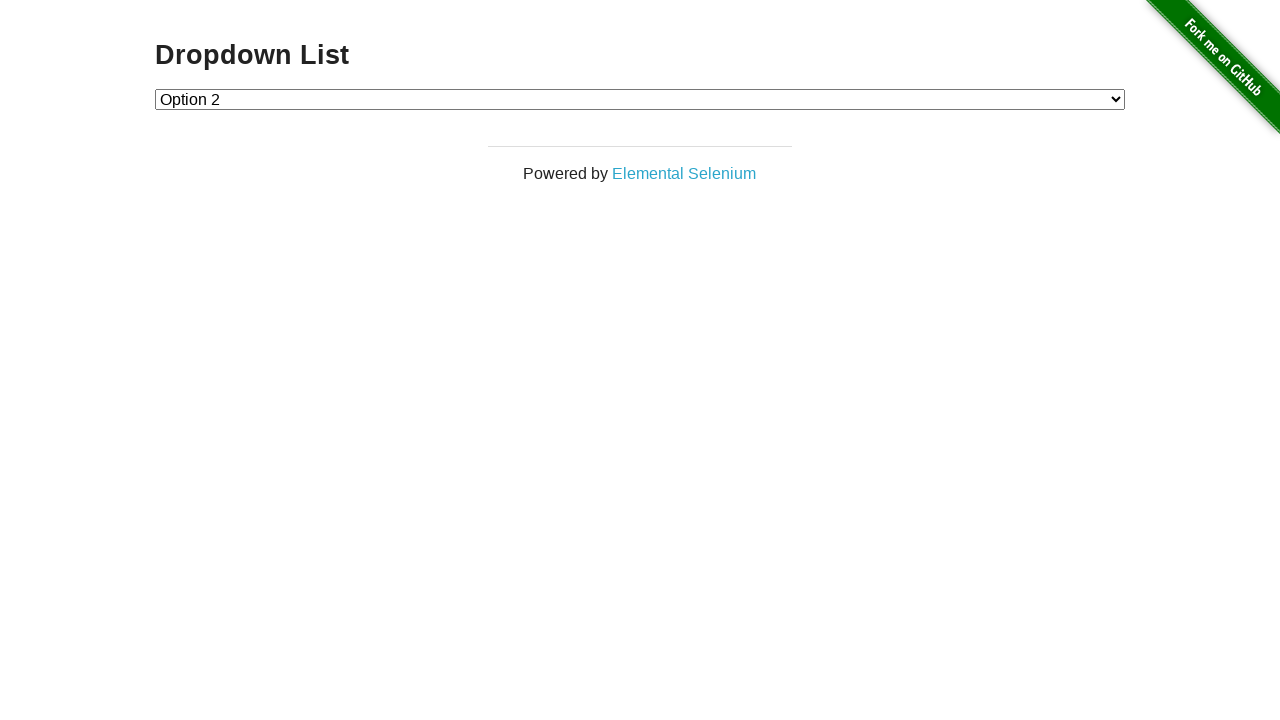

Waited 3 seconds to observe Option 2 selection
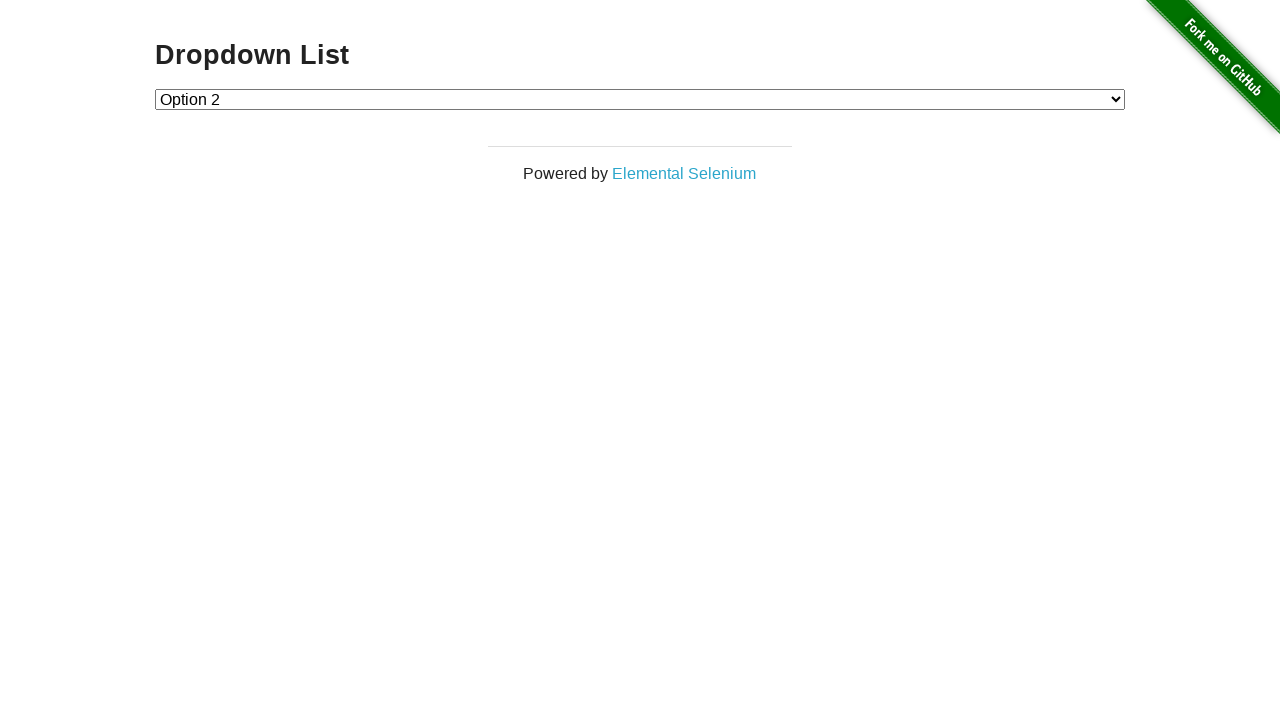

Selected Option 1 by visible text from dropdown on #dropdown
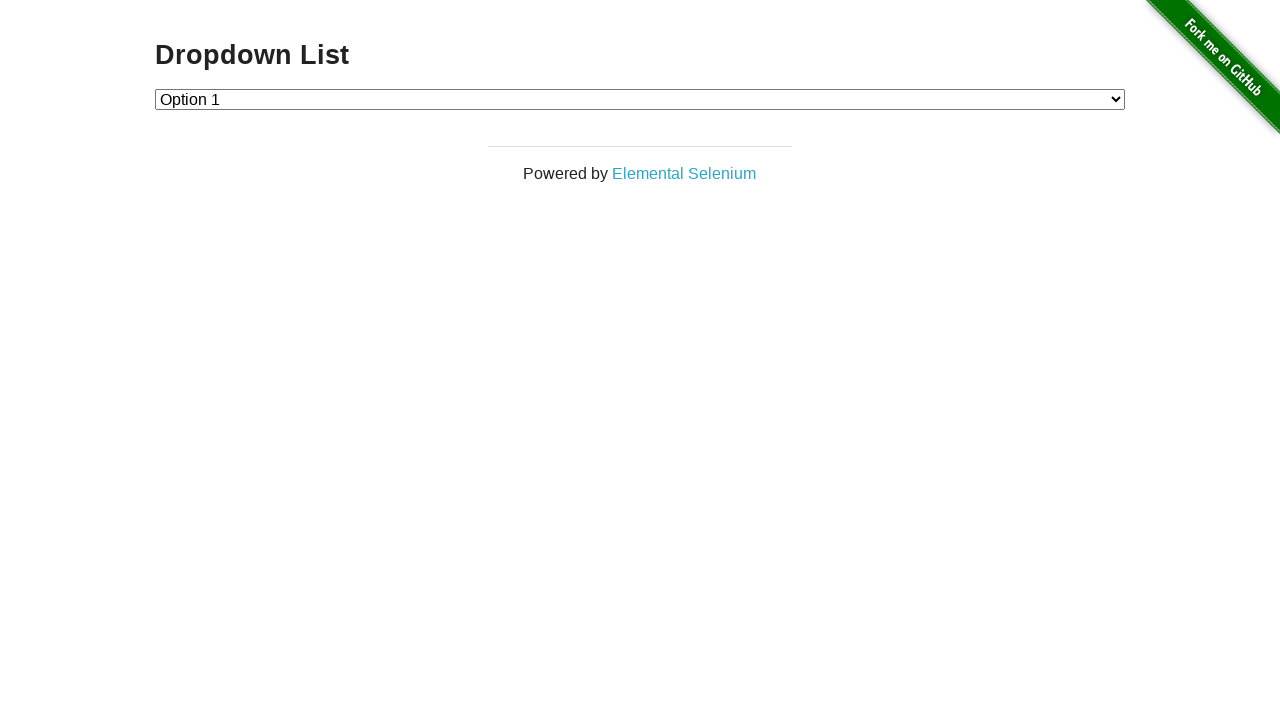

Waited 2 seconds to observe Option 1 selection
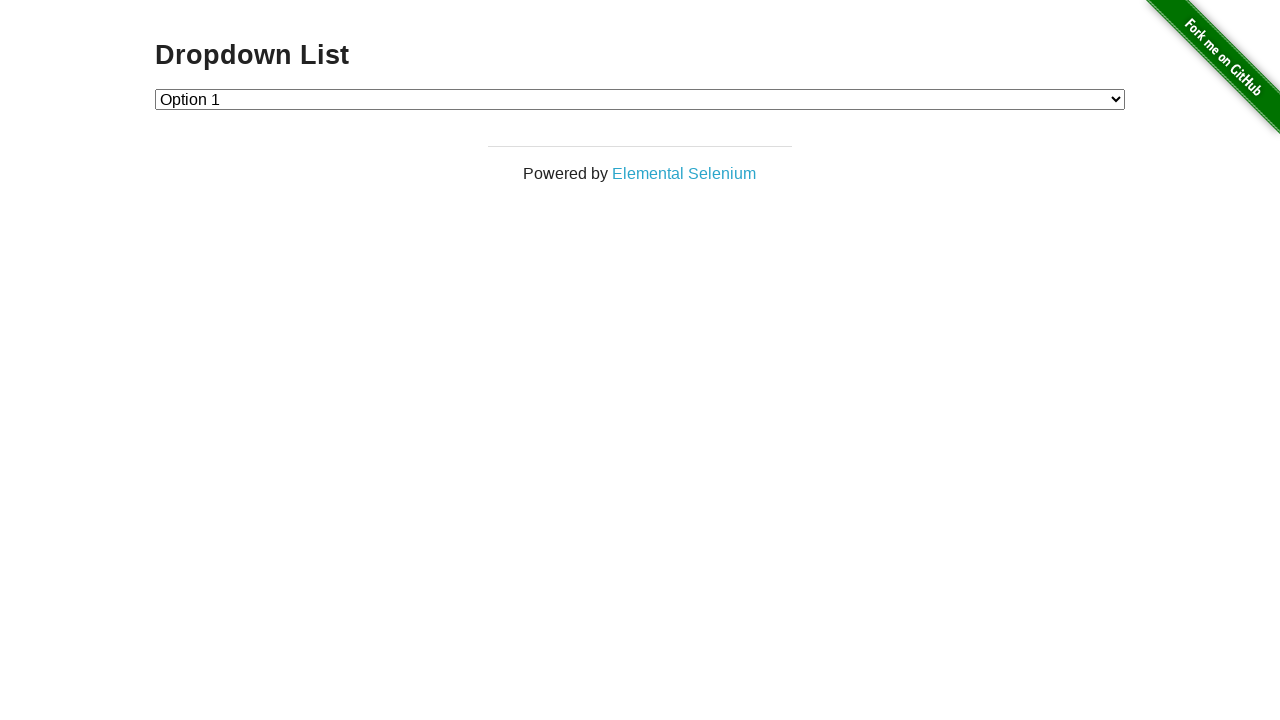

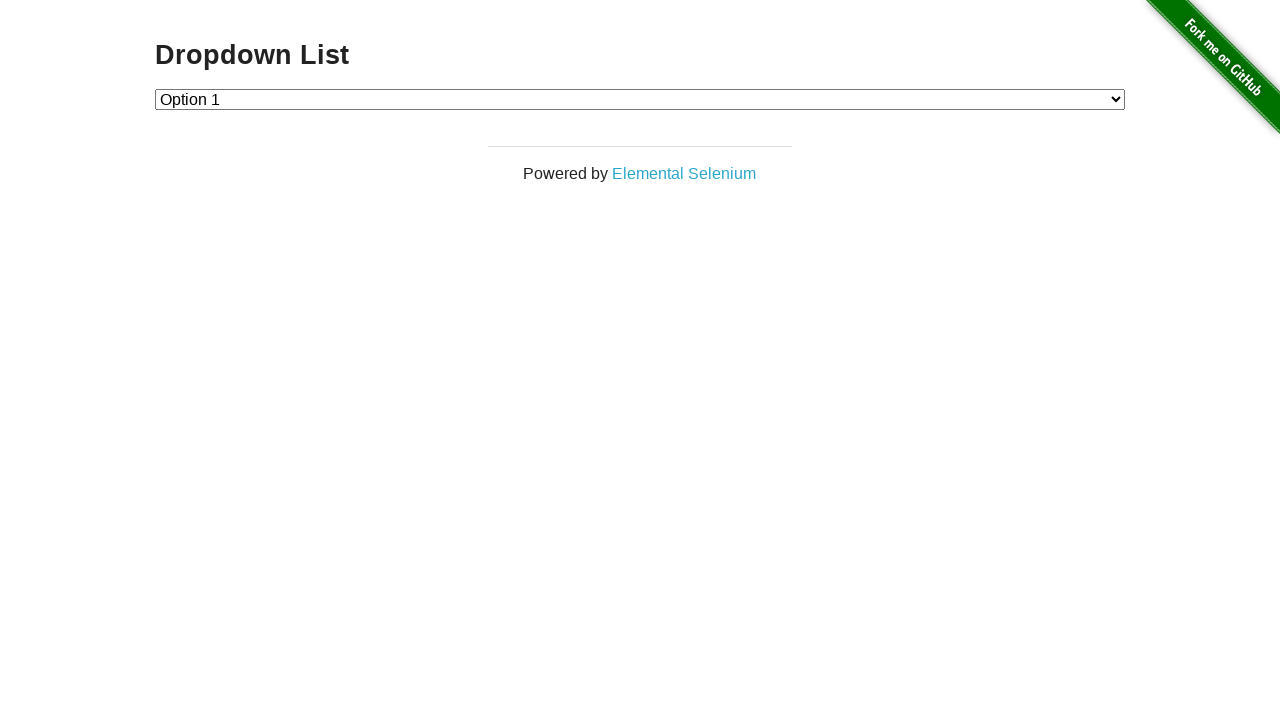